Clicks a generate button and then clicks the element following the number div

Starting URL: https://obstaclecourse.tricentis.com/Obstacles/30034

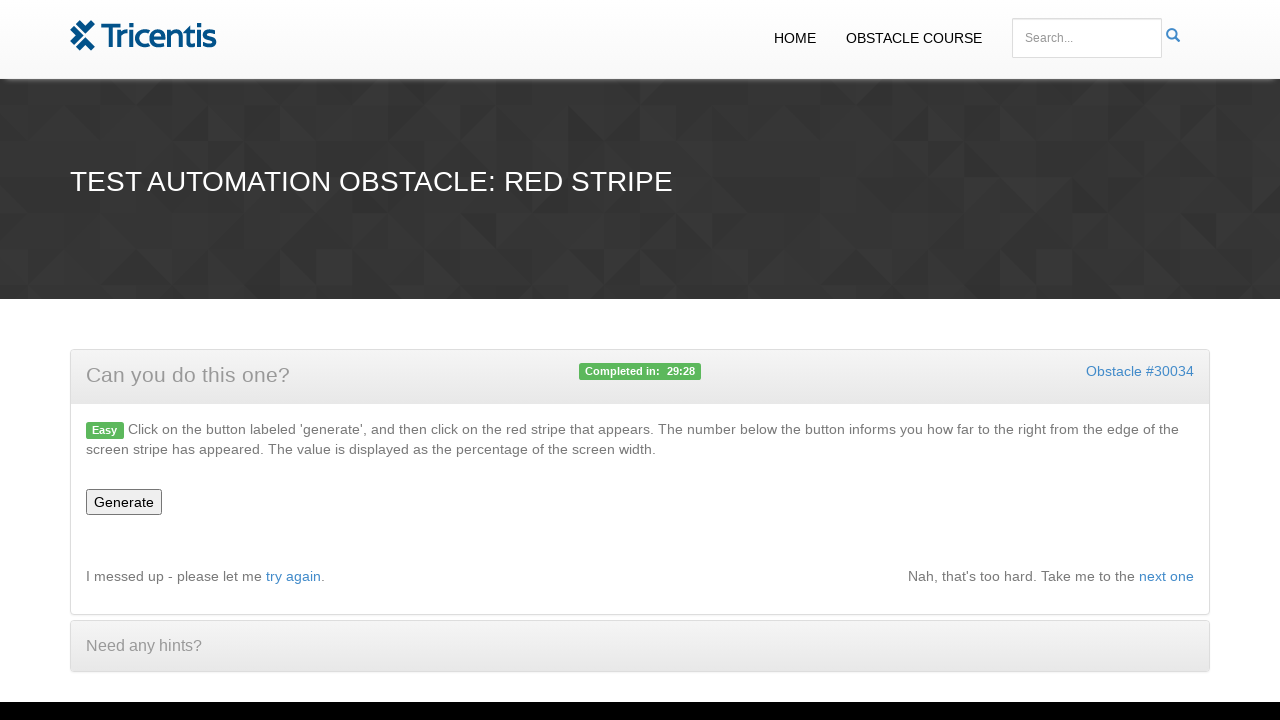

Clicked the generate button at (124, 502) on #generate
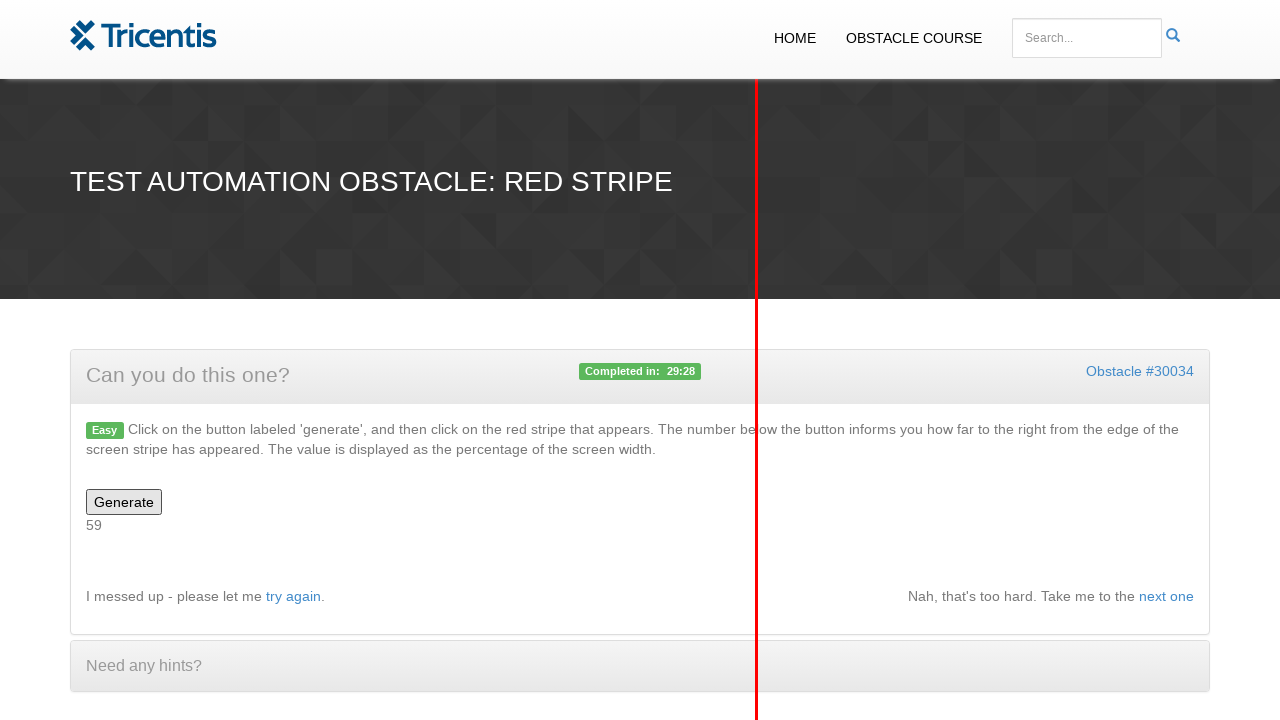

Clicked the element following the number div at (757, 360) on xpath=//div[@id='number']//following-sibling::div
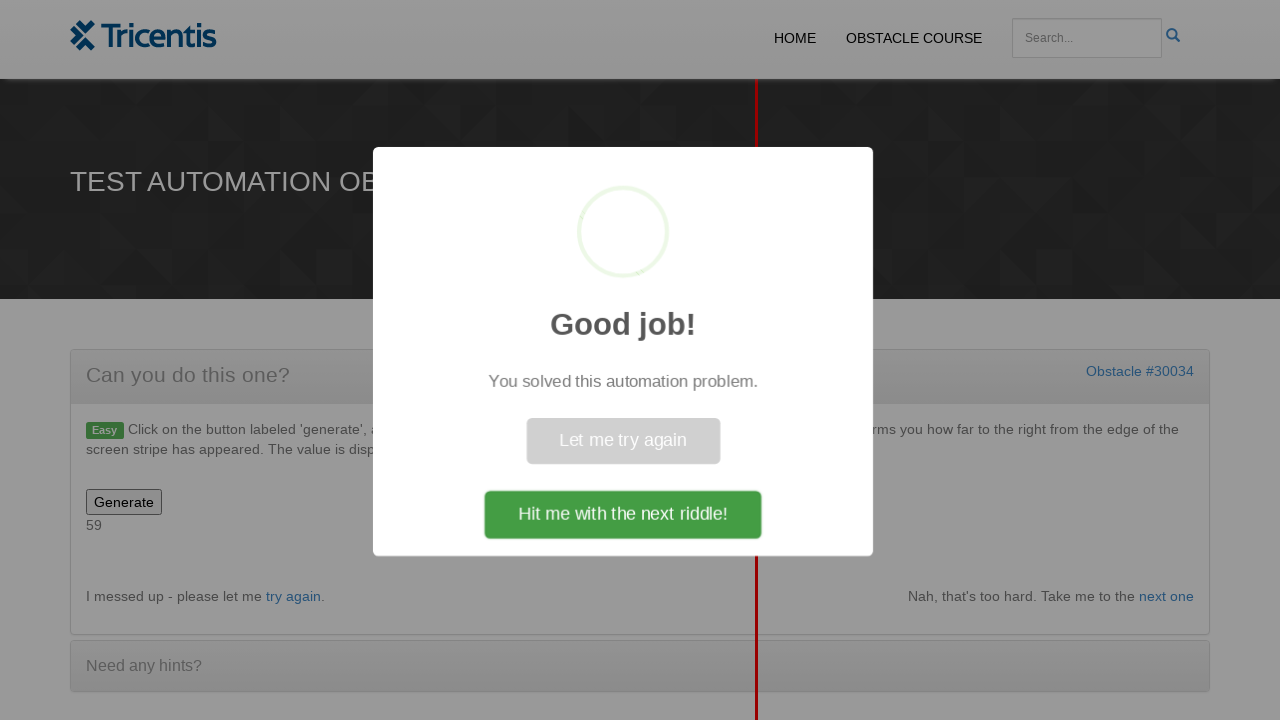

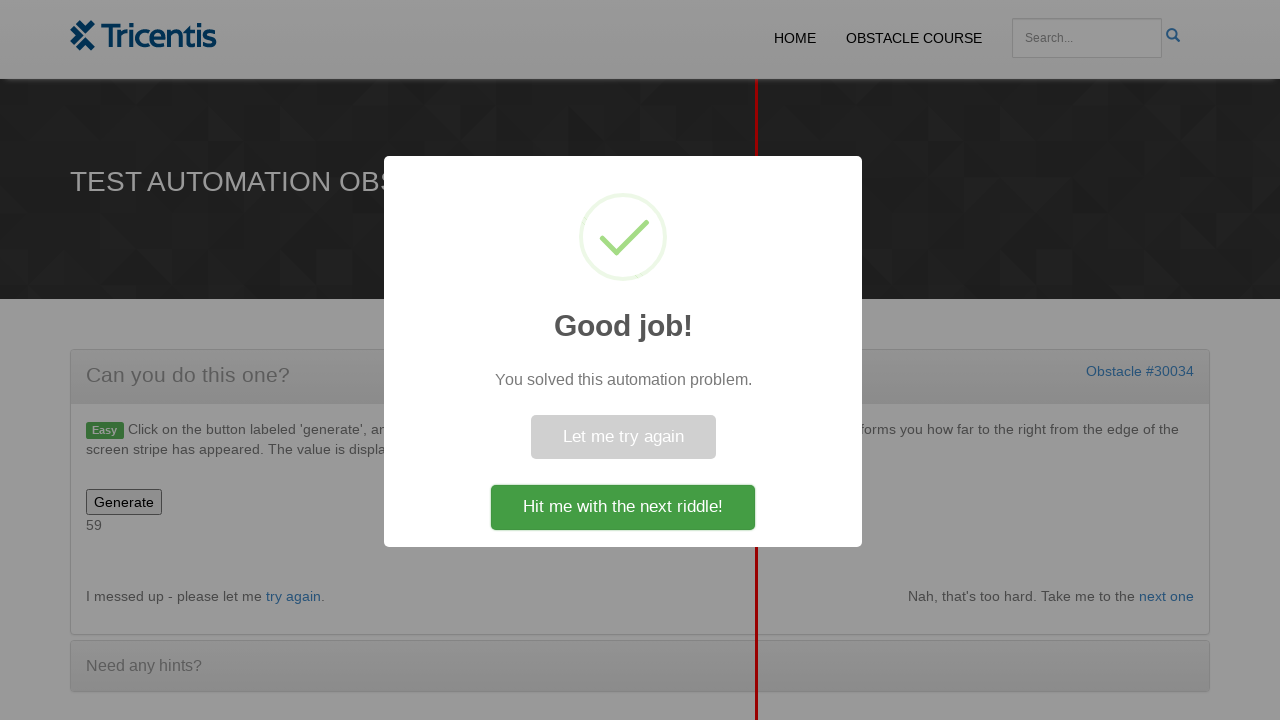